Tests the TodoMVC application by adding two todo items and verifying they appear in the list correctly

Starting URL: https://demo.playwright.dev/todomvc

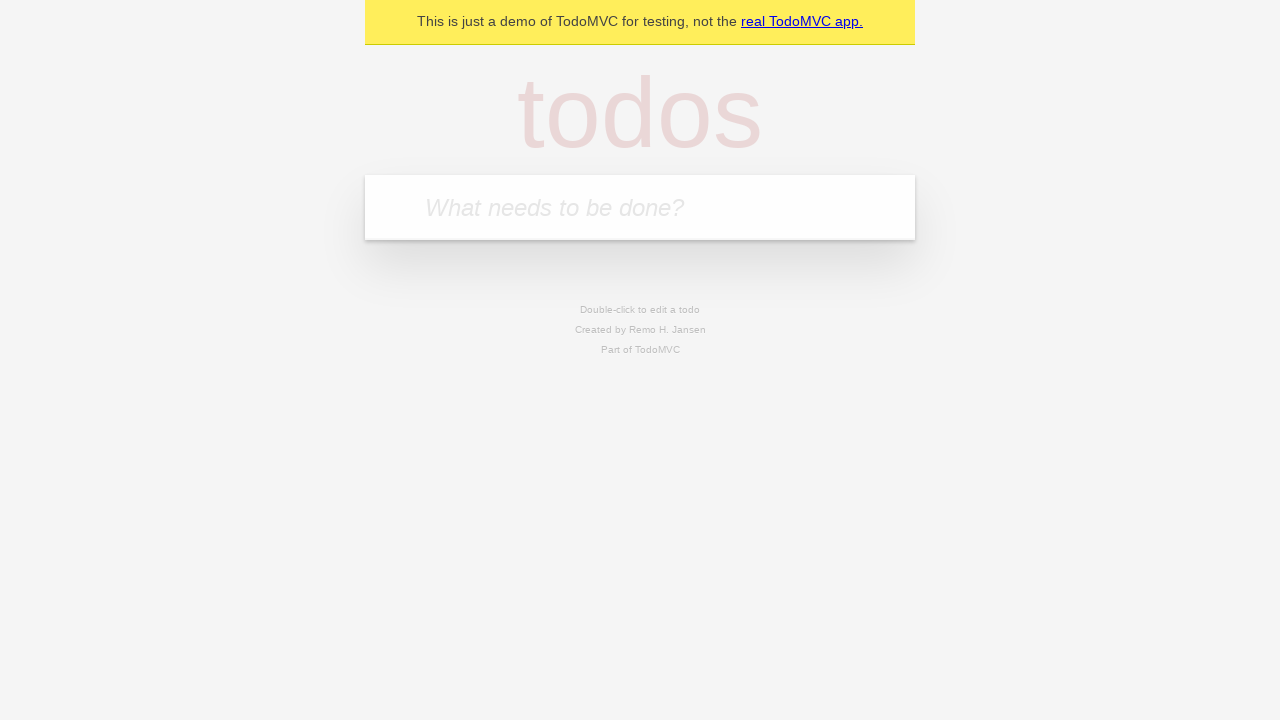

Located the new todo input field
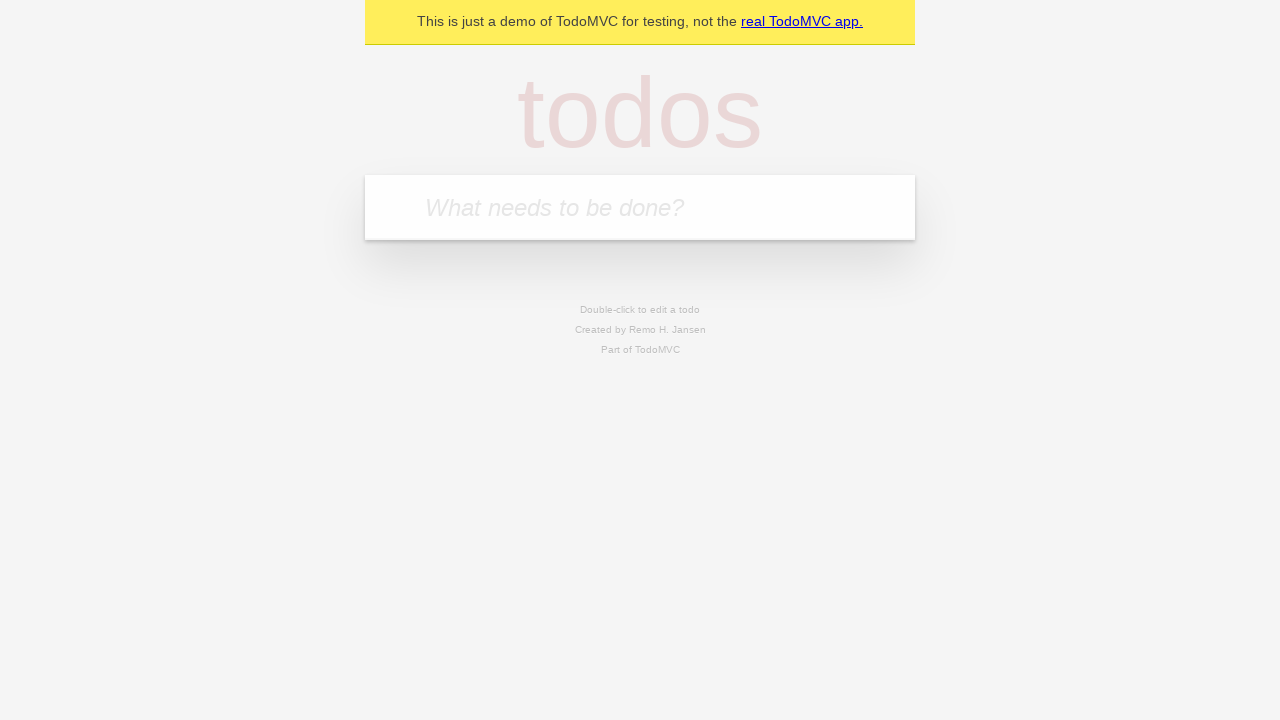

Filled first todo item: 'Go to the food store' on internal:attr=[placeholder="What needs to be done?"i]
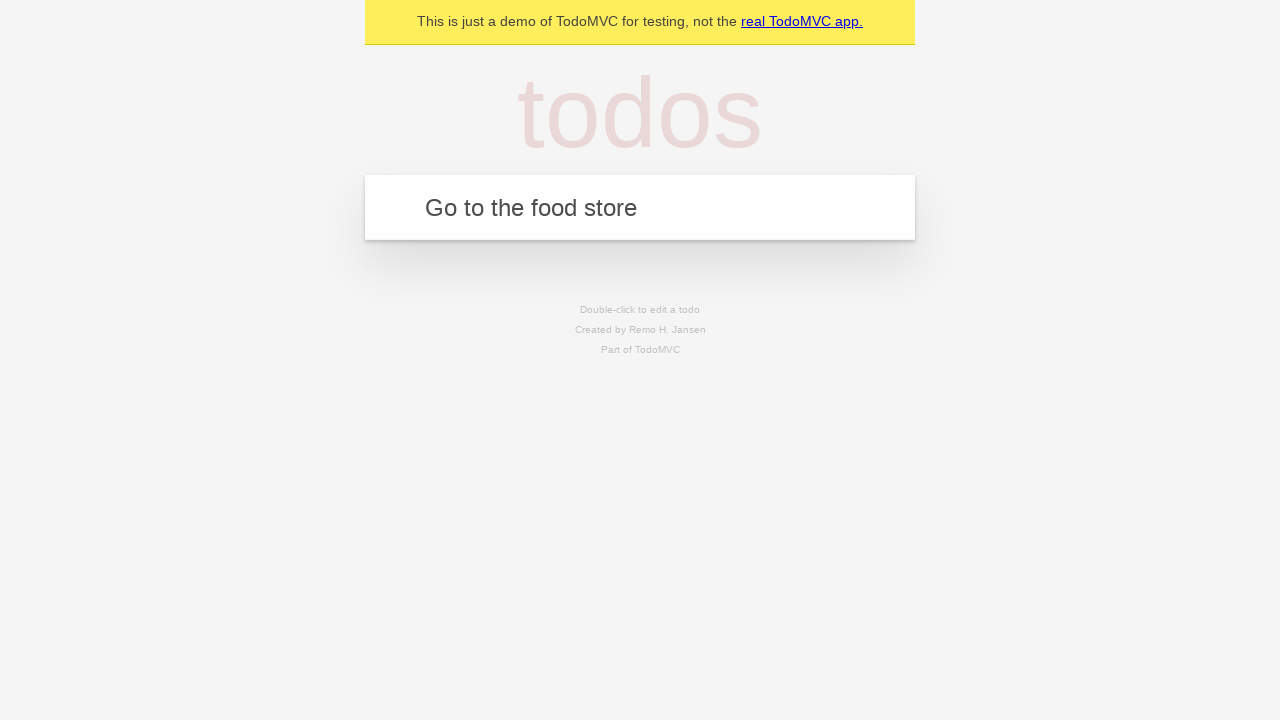

Pressed Enter to submit first todo item on internal:attr=[placeholder="What needs to be done?"i]
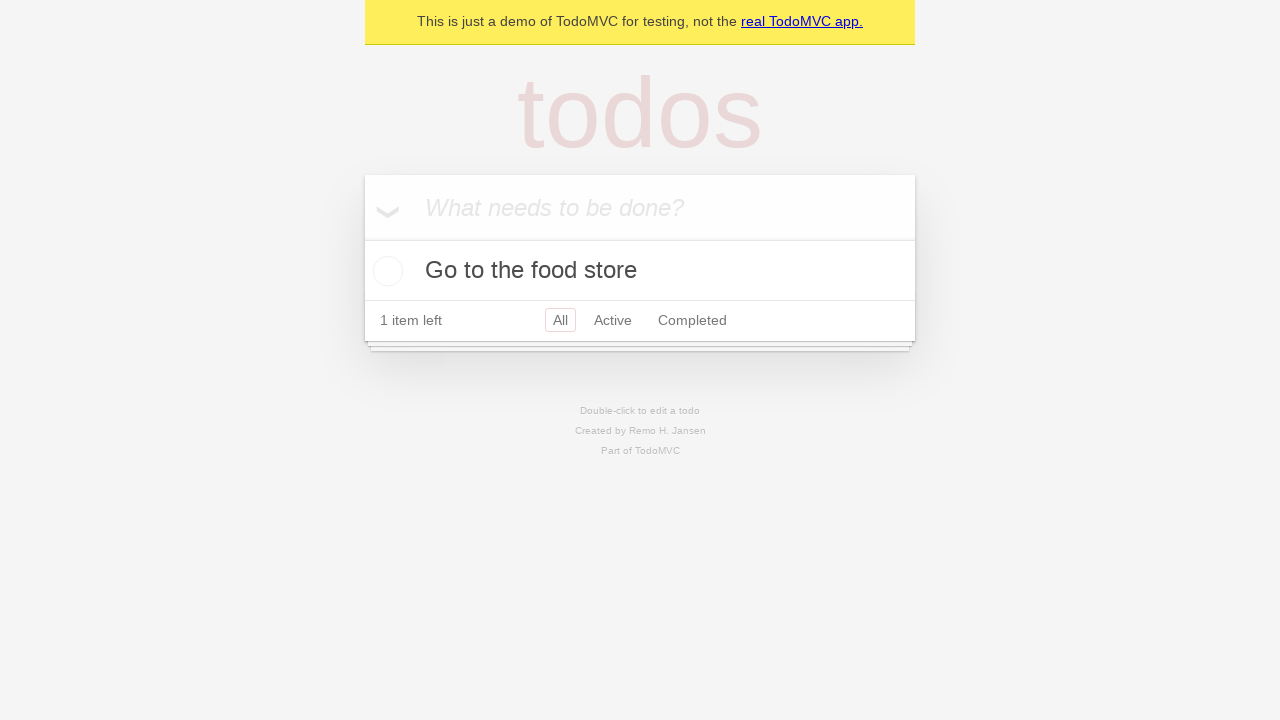

First todo item appeared in the list
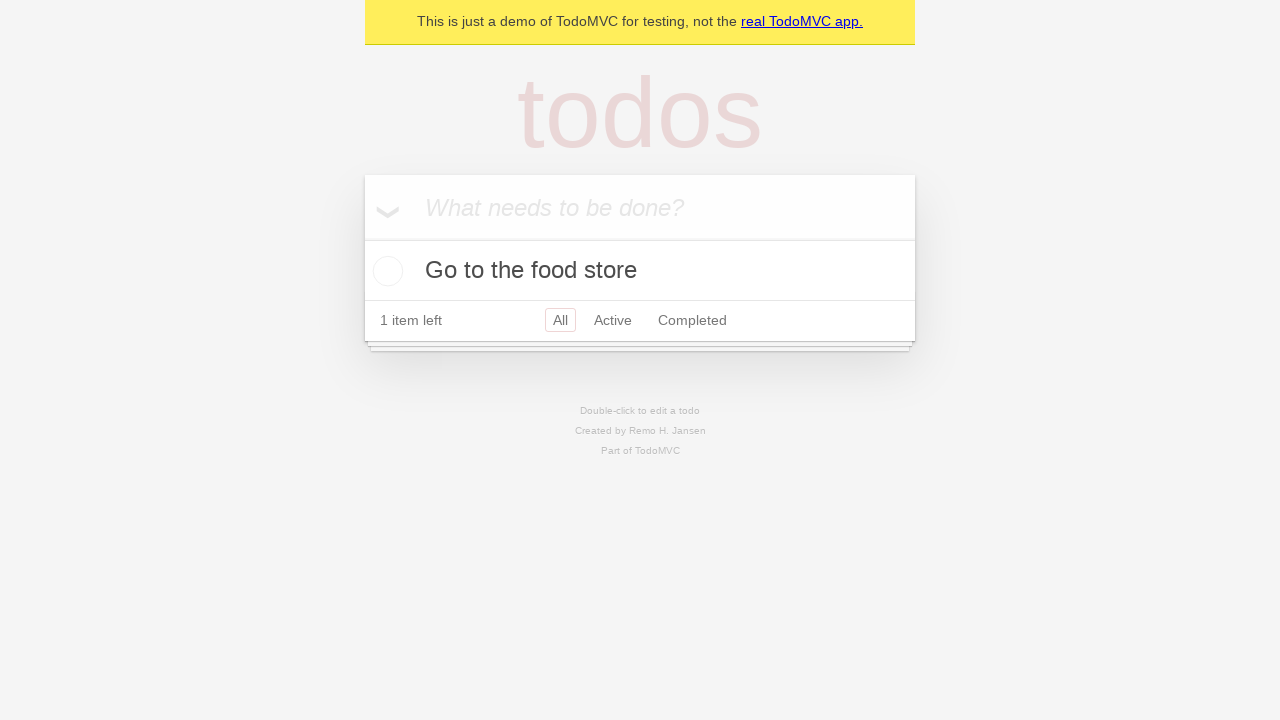

Filled second todo item: 'Buy some food' on internal:attr=[placeholder="What needs to be done?"i]
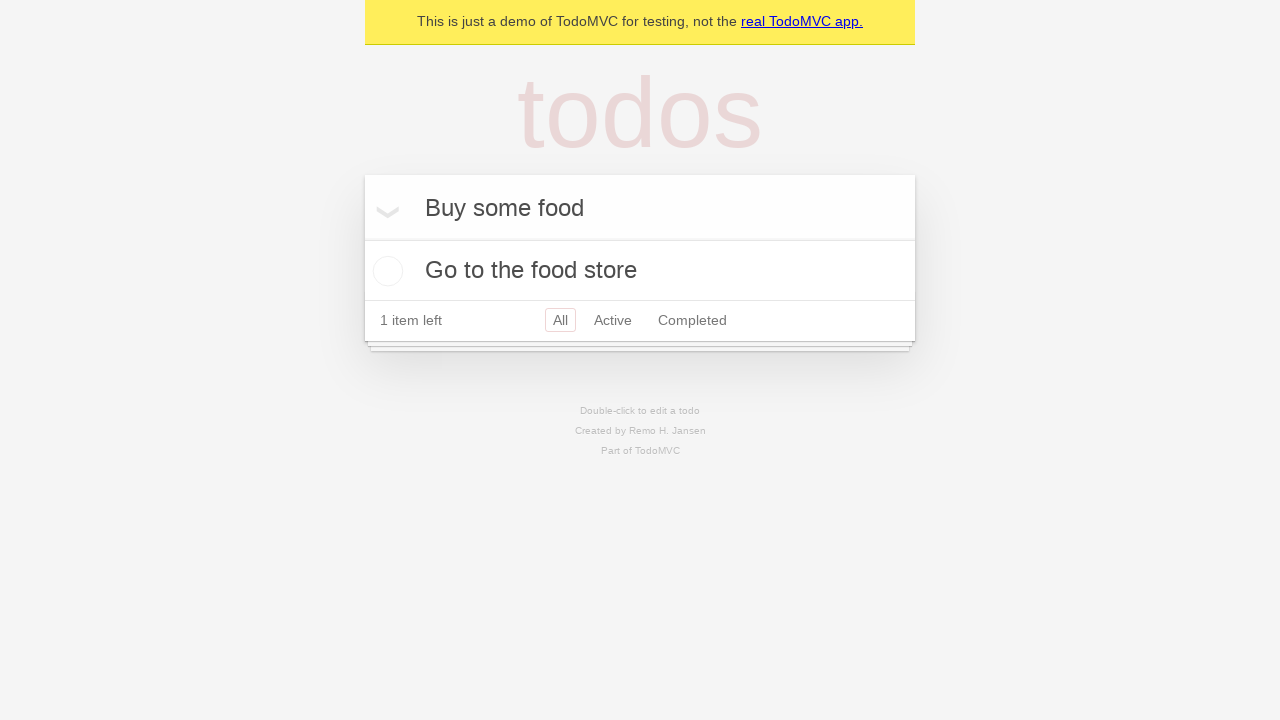

Pressed Enter to submit second todo item on internal:attr=[placeholder="What needs to be done?"i]
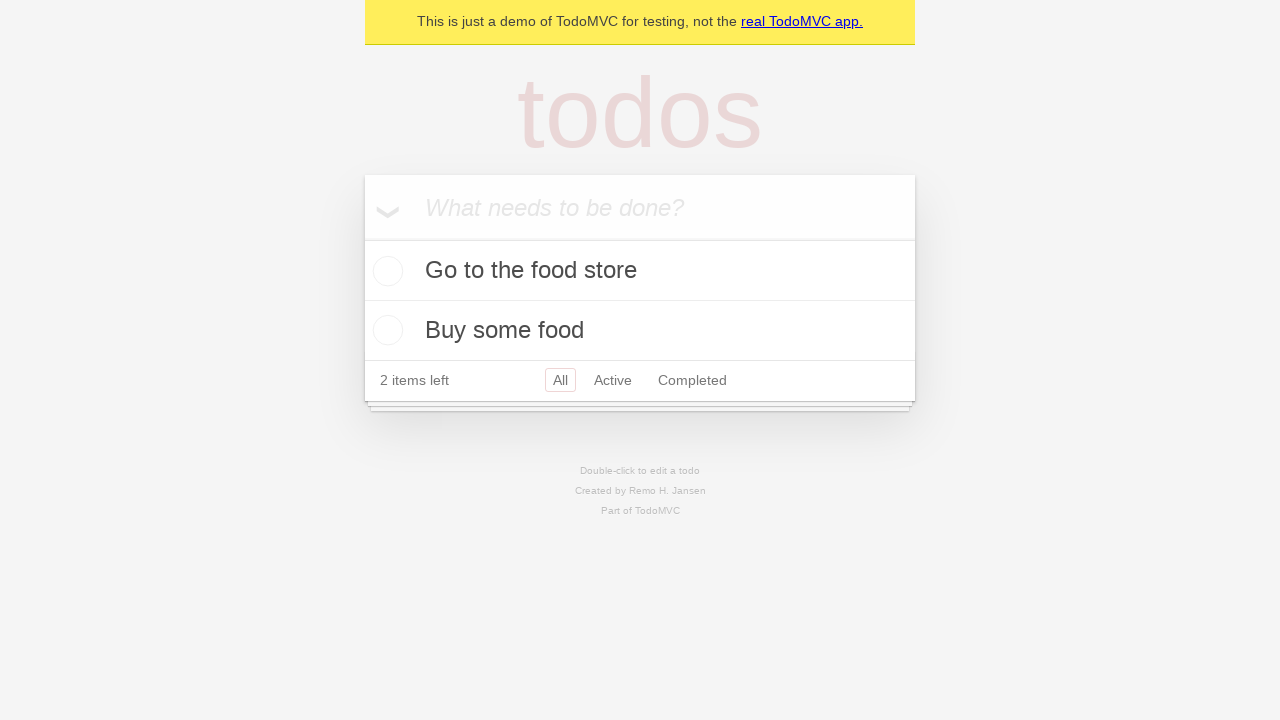

Verified both todo items are present in the list
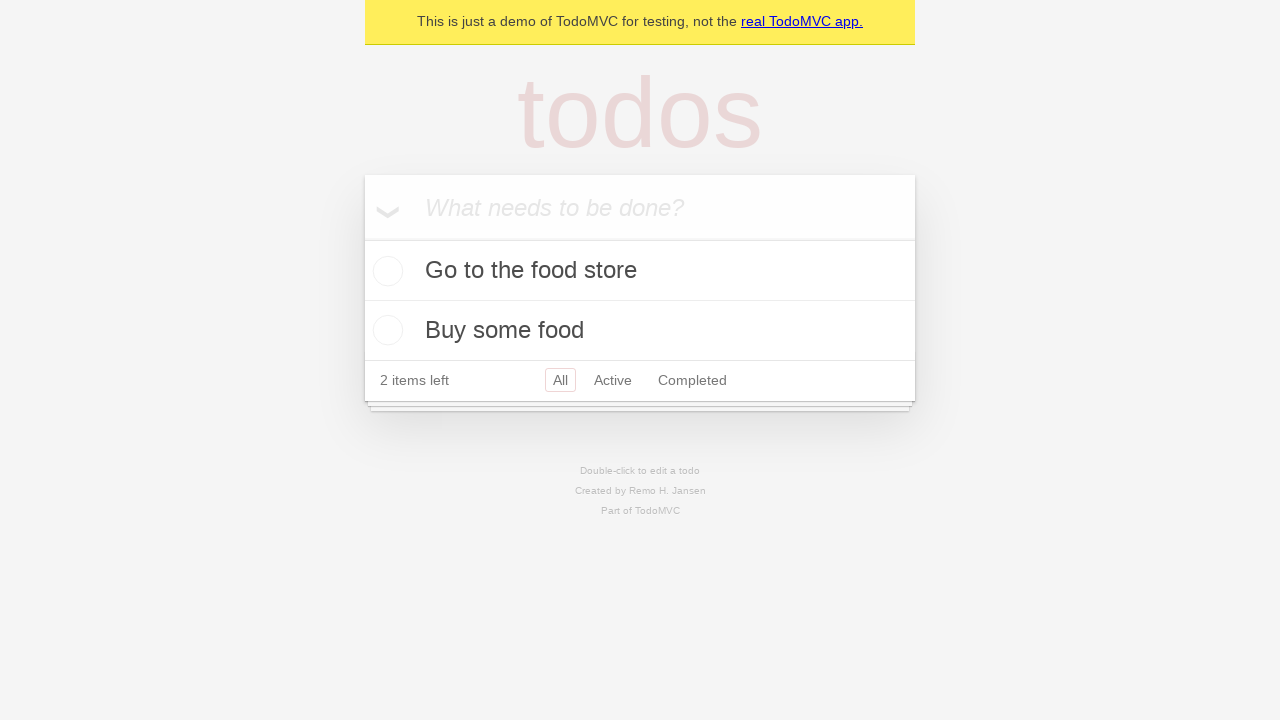

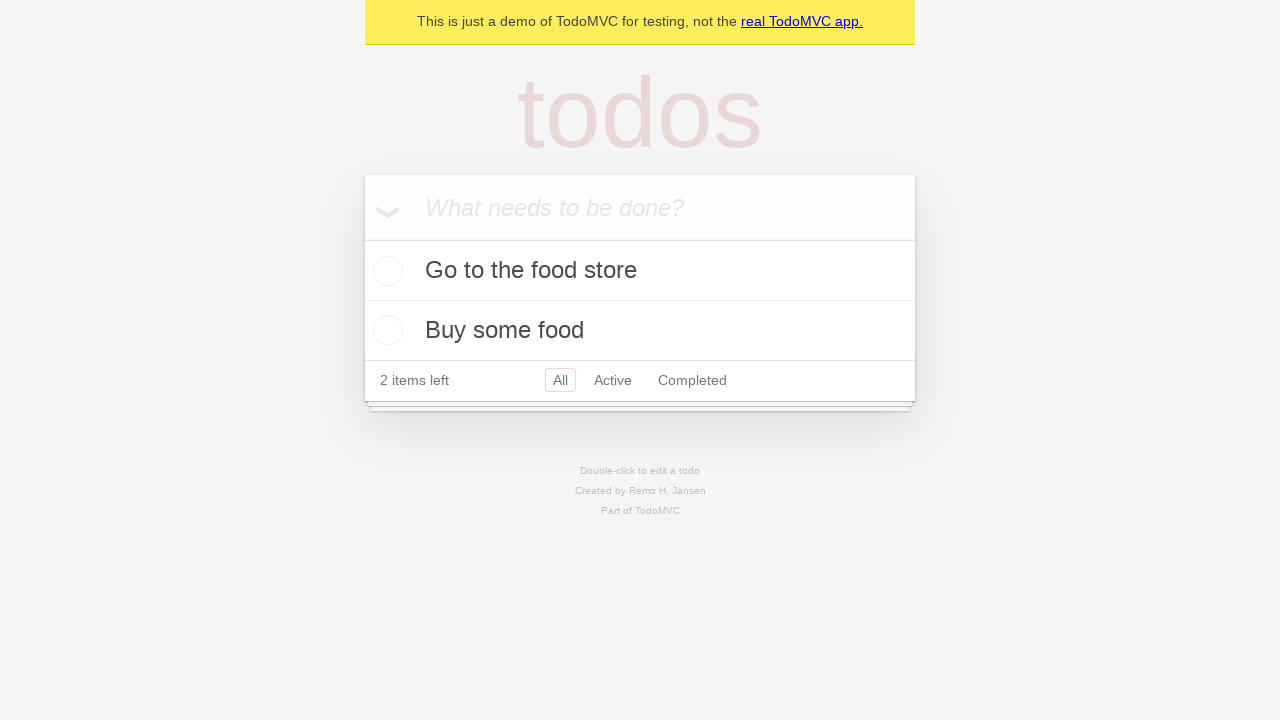